Tests dropdown selection by selecting multiple programming language options from a dropdown menu

Starting URL: https://popageorgianvictor.github.io/PUBLISHED-WEBPAGES/dropdown

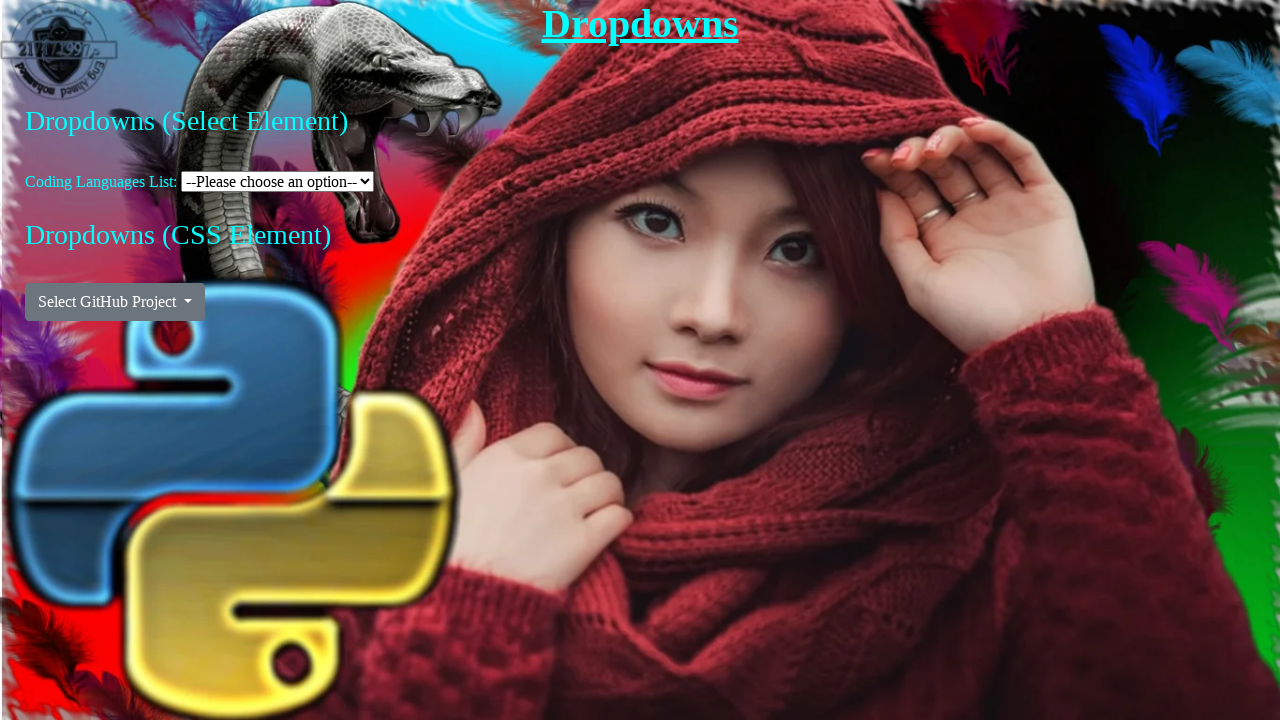

Navigated to dropdown selection page
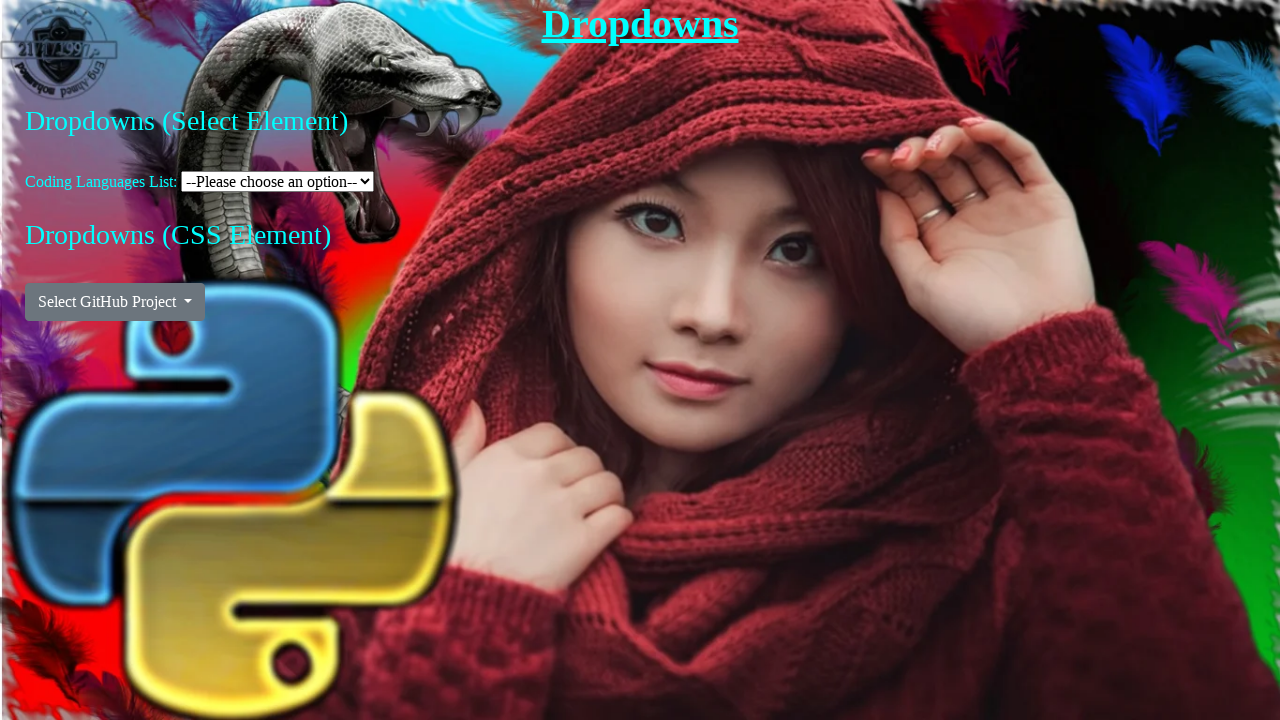

Located the coding language dropdown element
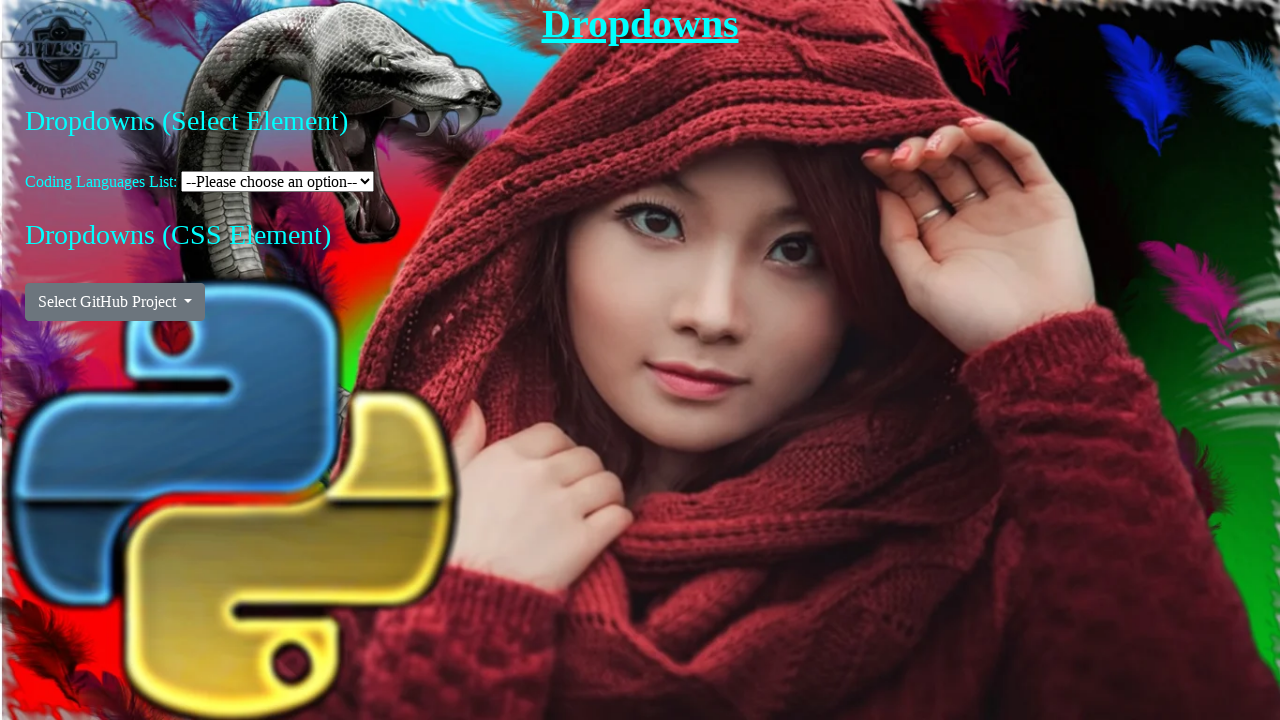

Selected Python from the dropdown on #coding-language-select
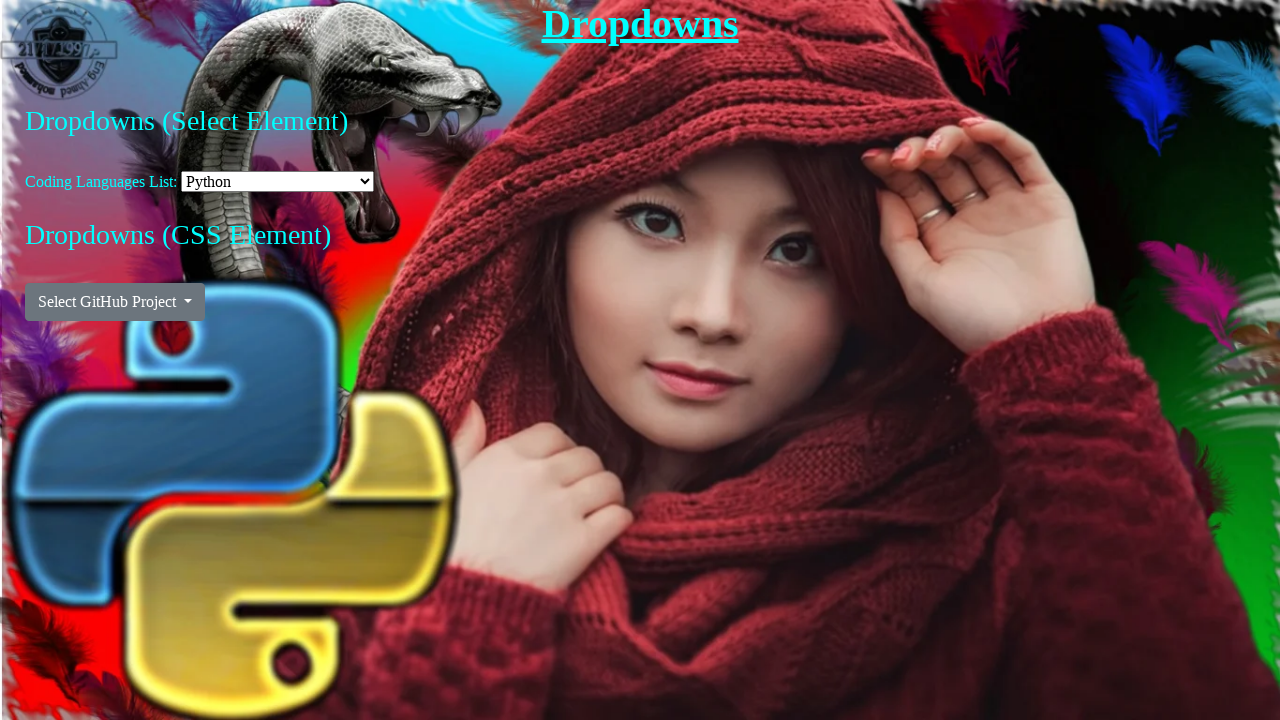

Selected Java from the dropdown on #coding-language-select
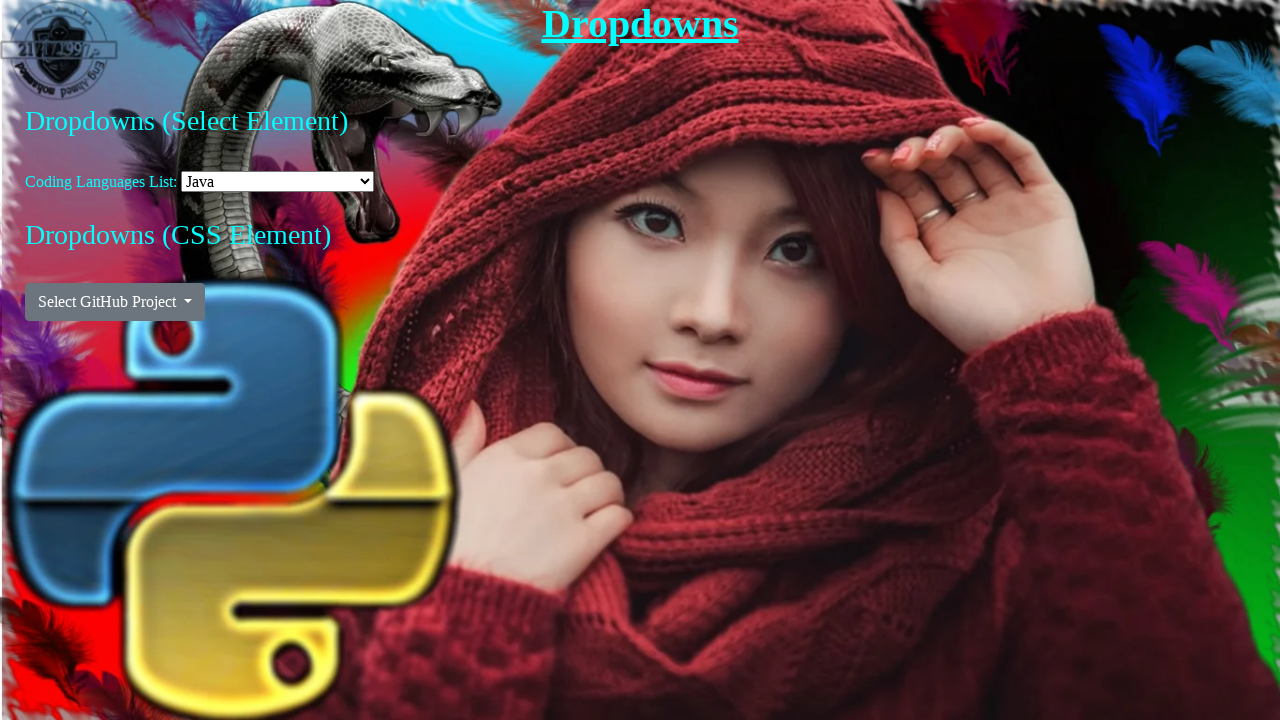

Selected PHP from the dropdown on #coding-language-select
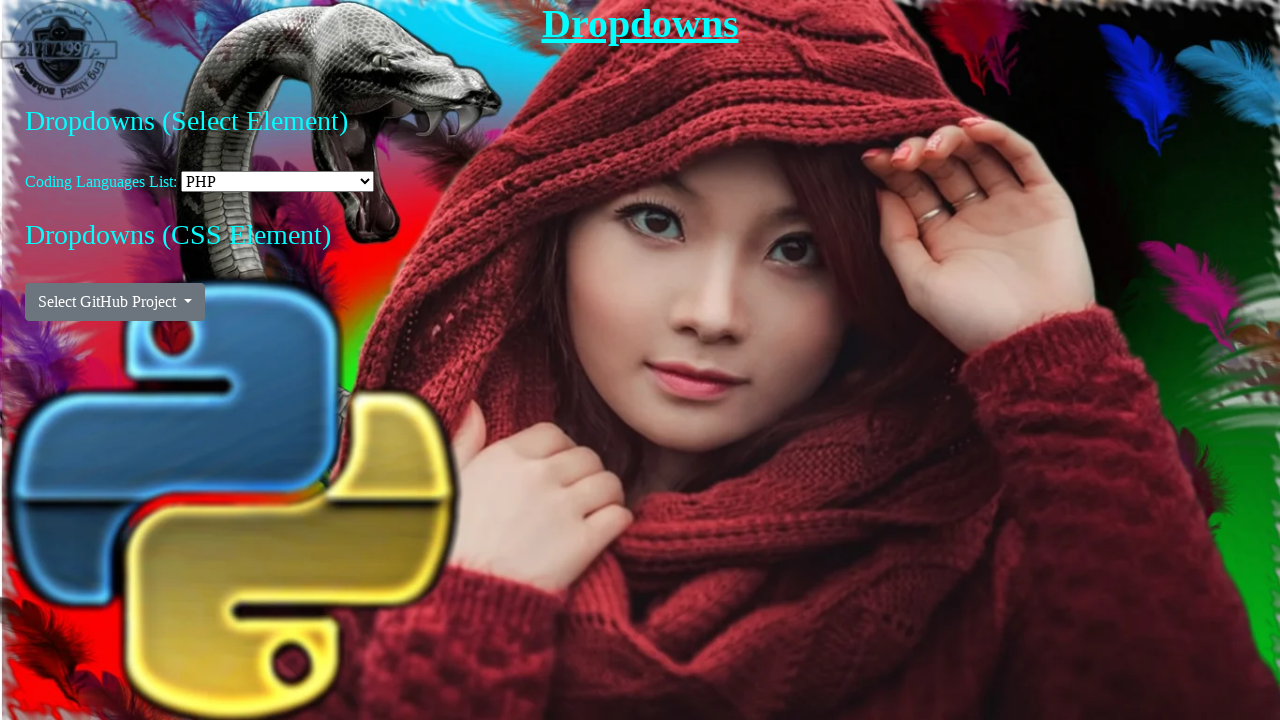

Selected C# from the dropdown on #coding-language-select
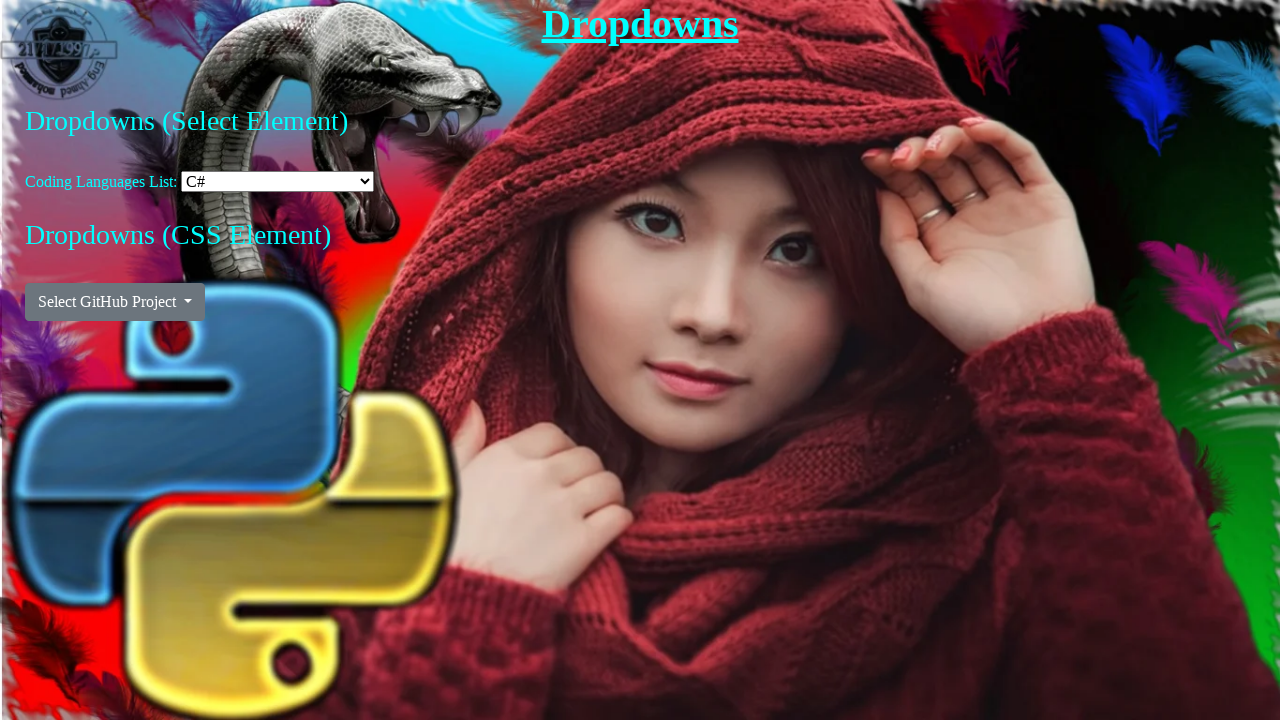

Selected SQL from the dropdown on #coding-language-select
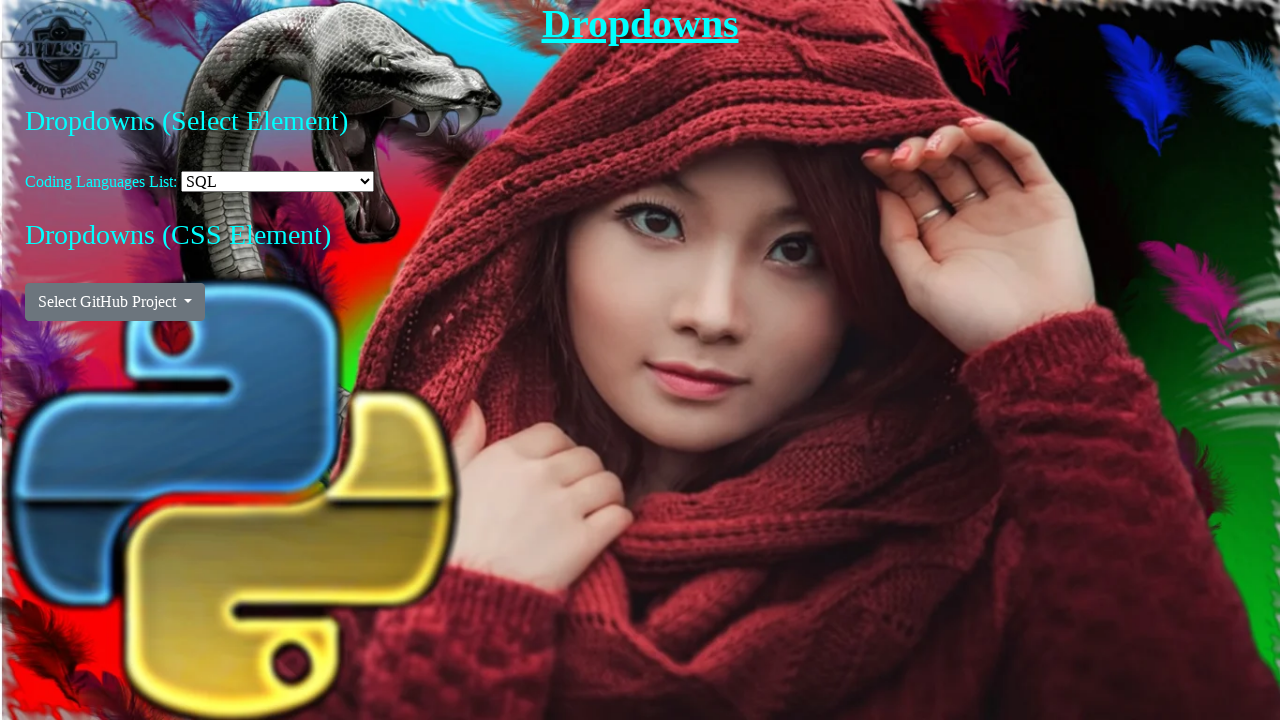

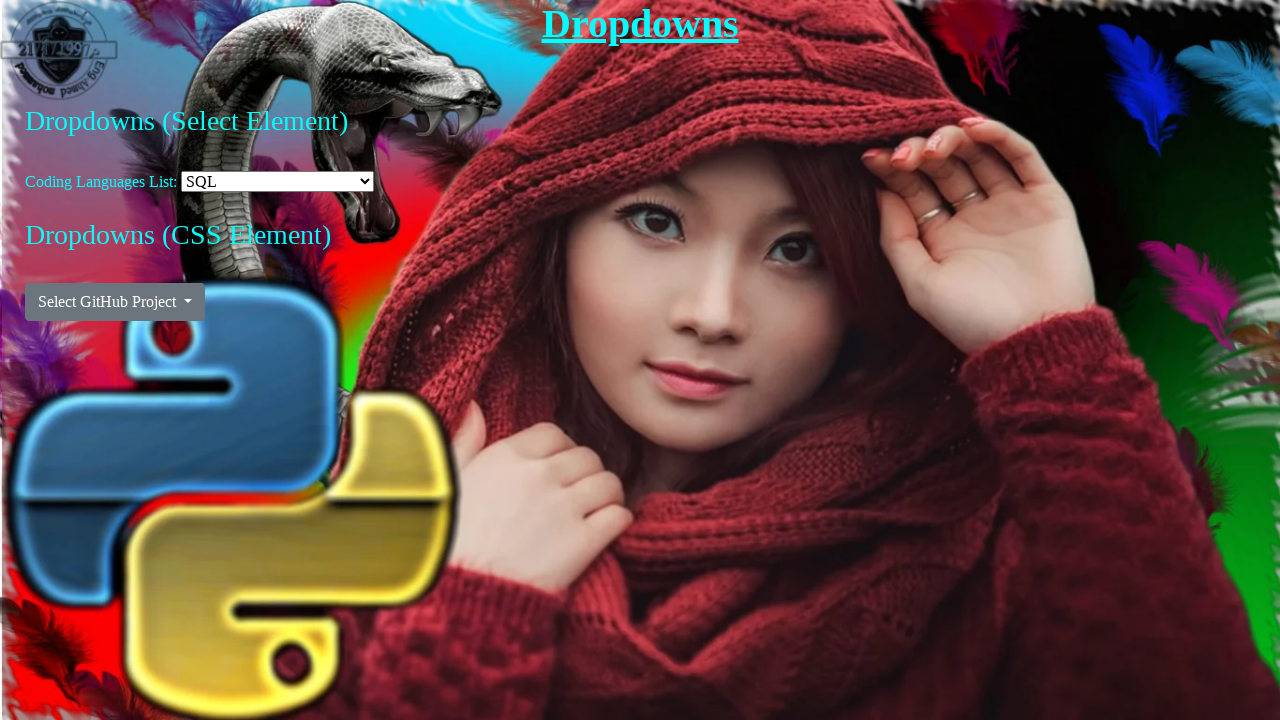